Hovers over the page body element

Starting URL: https://www.alibaba.com/

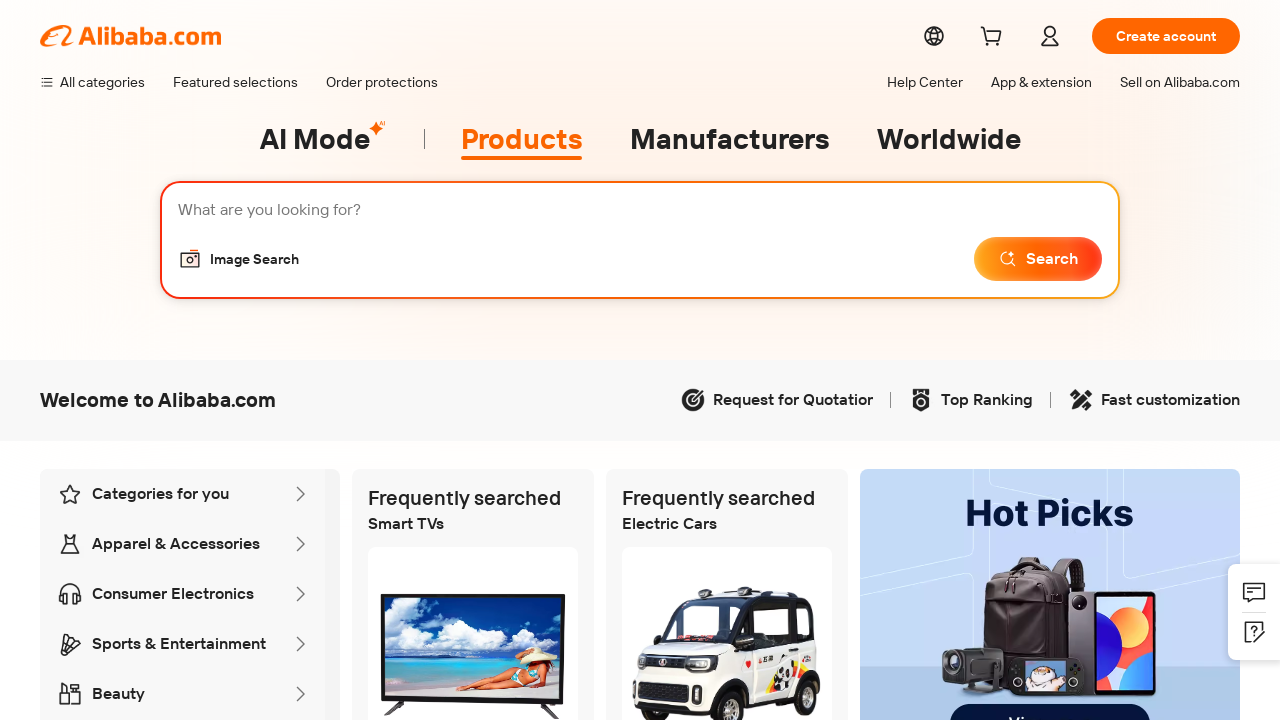

Hovered over the page body element at (640, 360) on xpath=/html/body
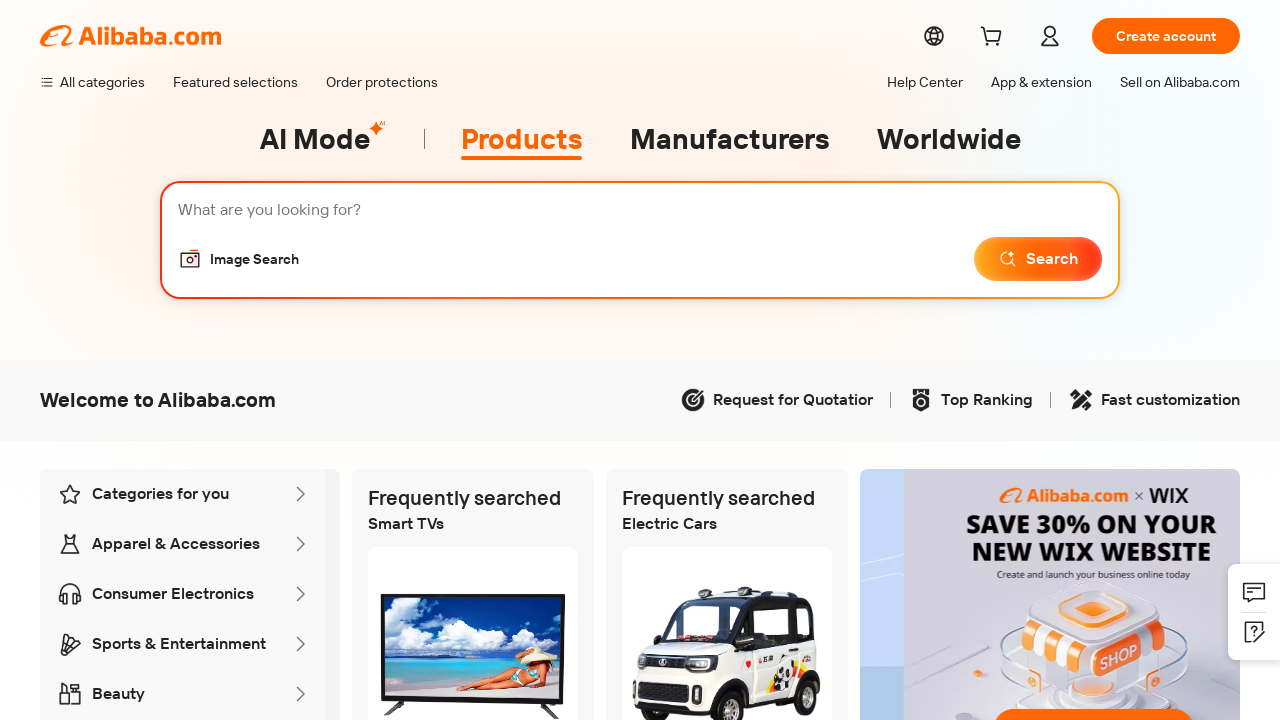

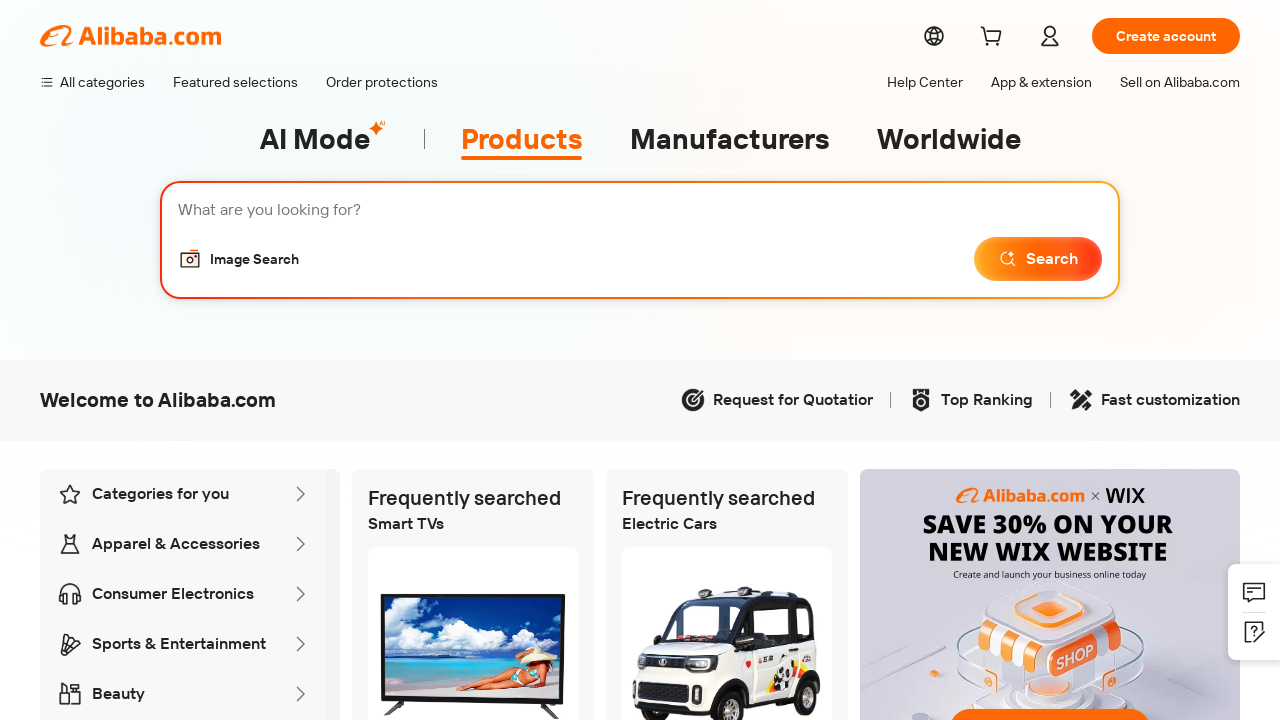